Navigates to anhtester.com and clicks on the "Website Testing" section link

Starting URL: https://anhtester.com

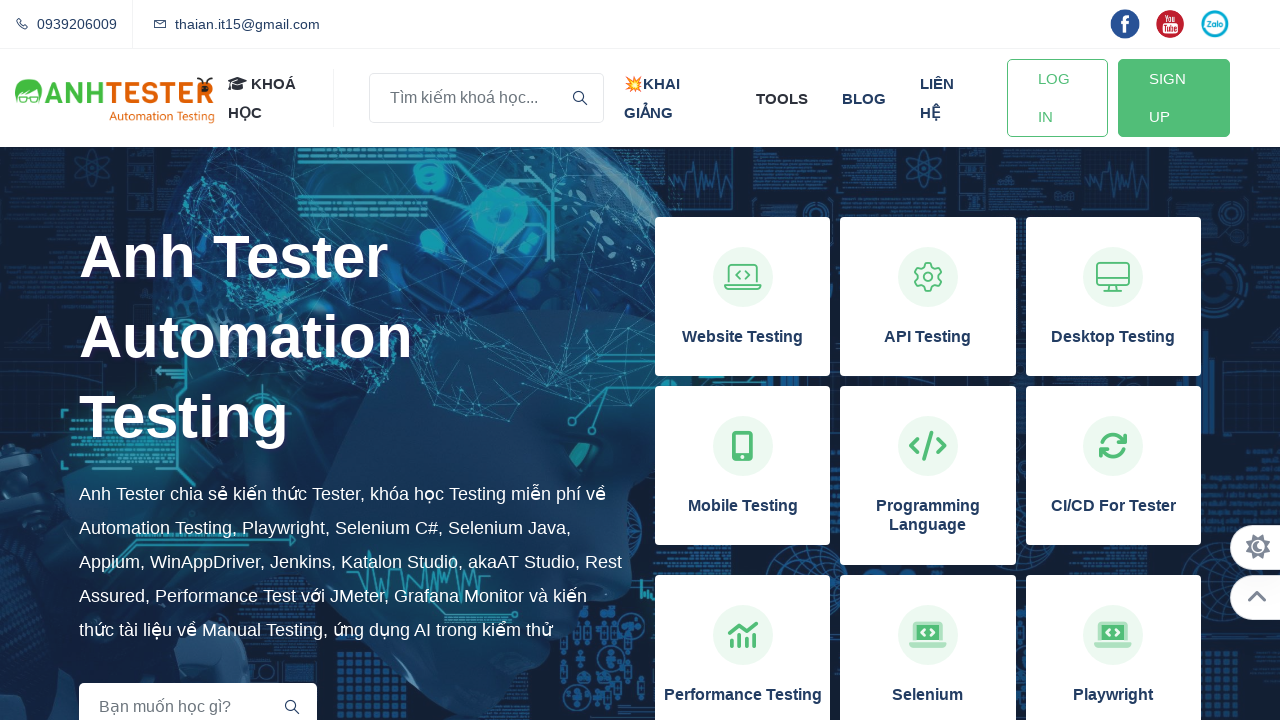

Page loaded and DOM content is ready
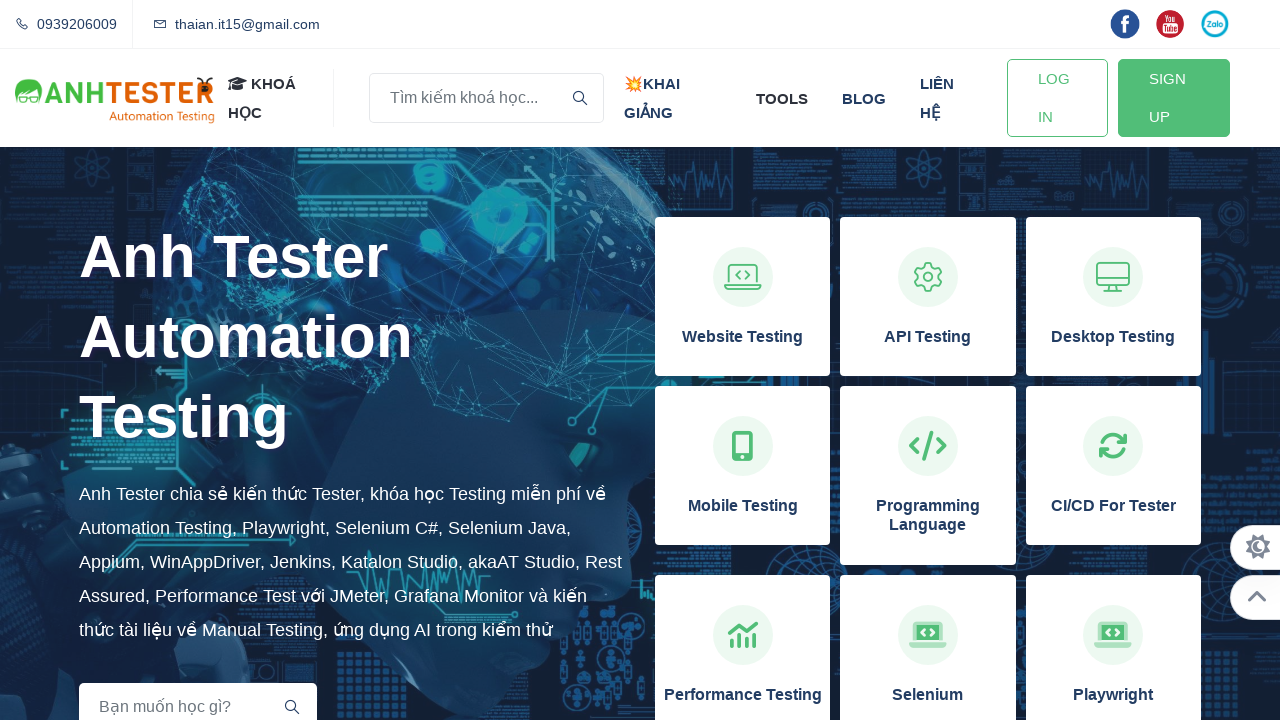

Clicked on the 'Website Testing' section link at (743, 337) on xpath=//h3[normalize-space()='Website Testing']
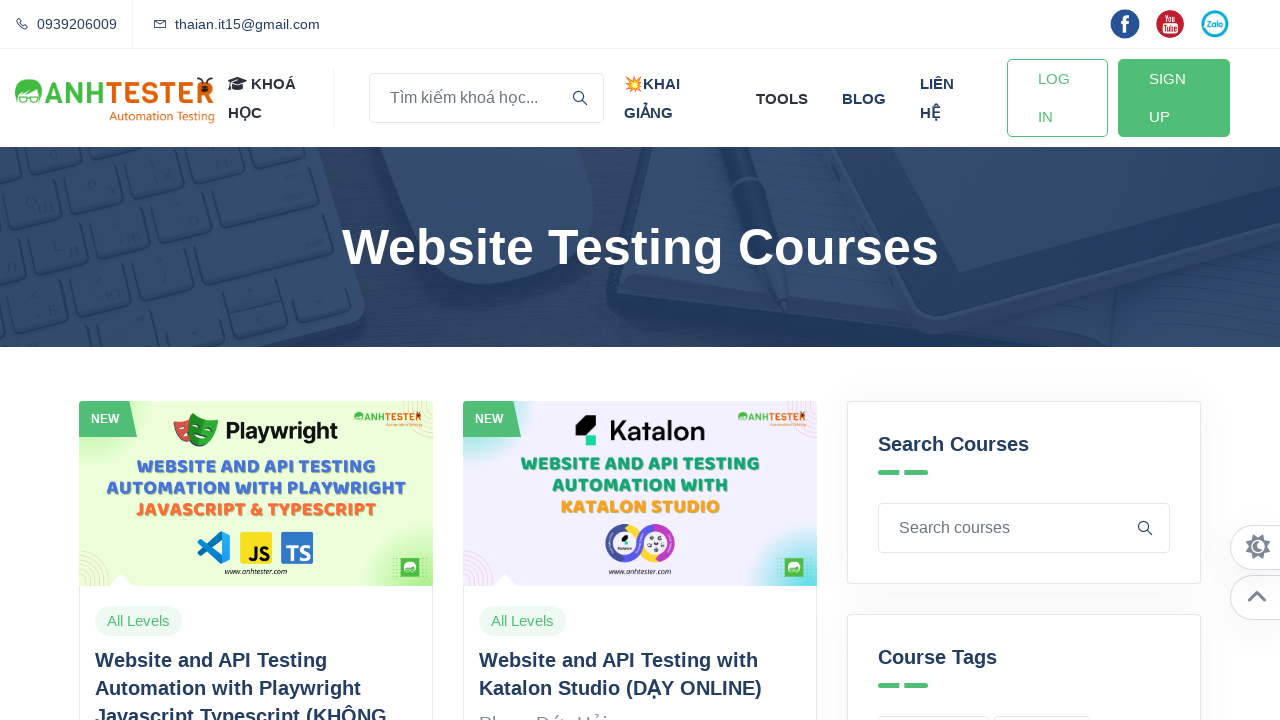

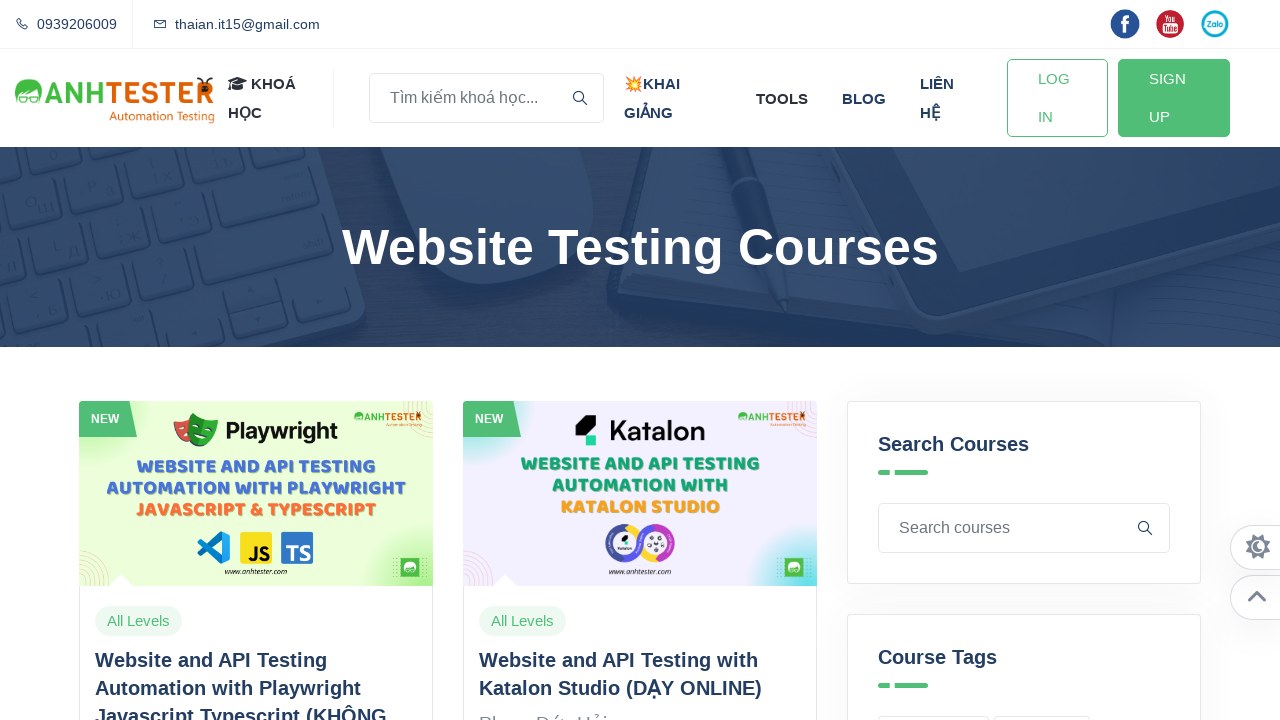